Tests drag and drop functionality on jQuery UI demo page by dragging an element and dropping it onto a target area

Starting URL: https://jqueryui.com/droppable/

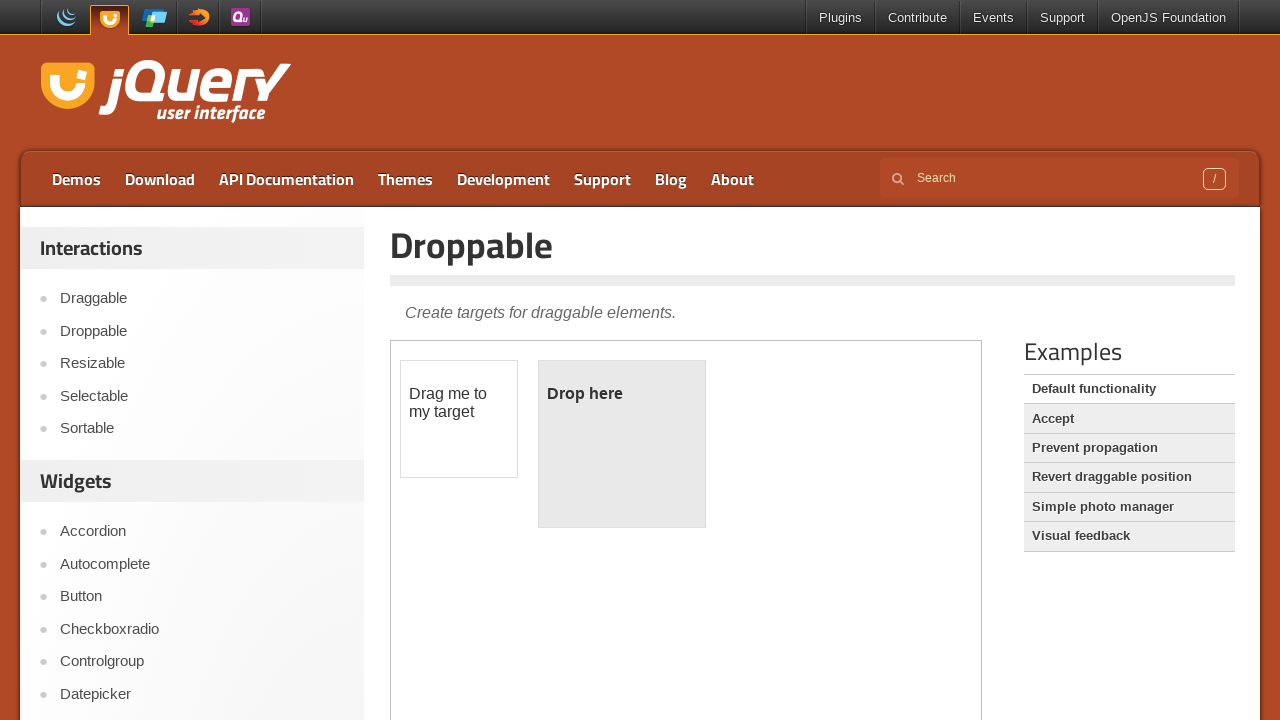

Located the demo iframe containing drag and drop elements
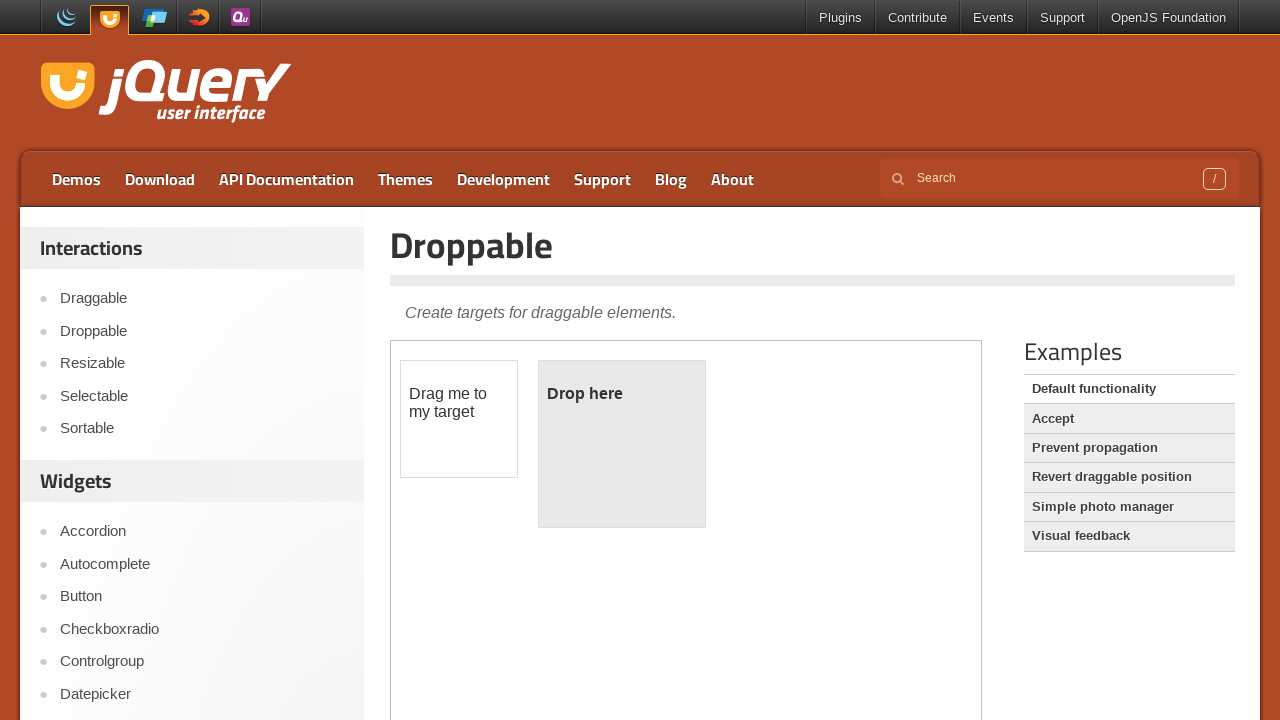

Located the draggable element
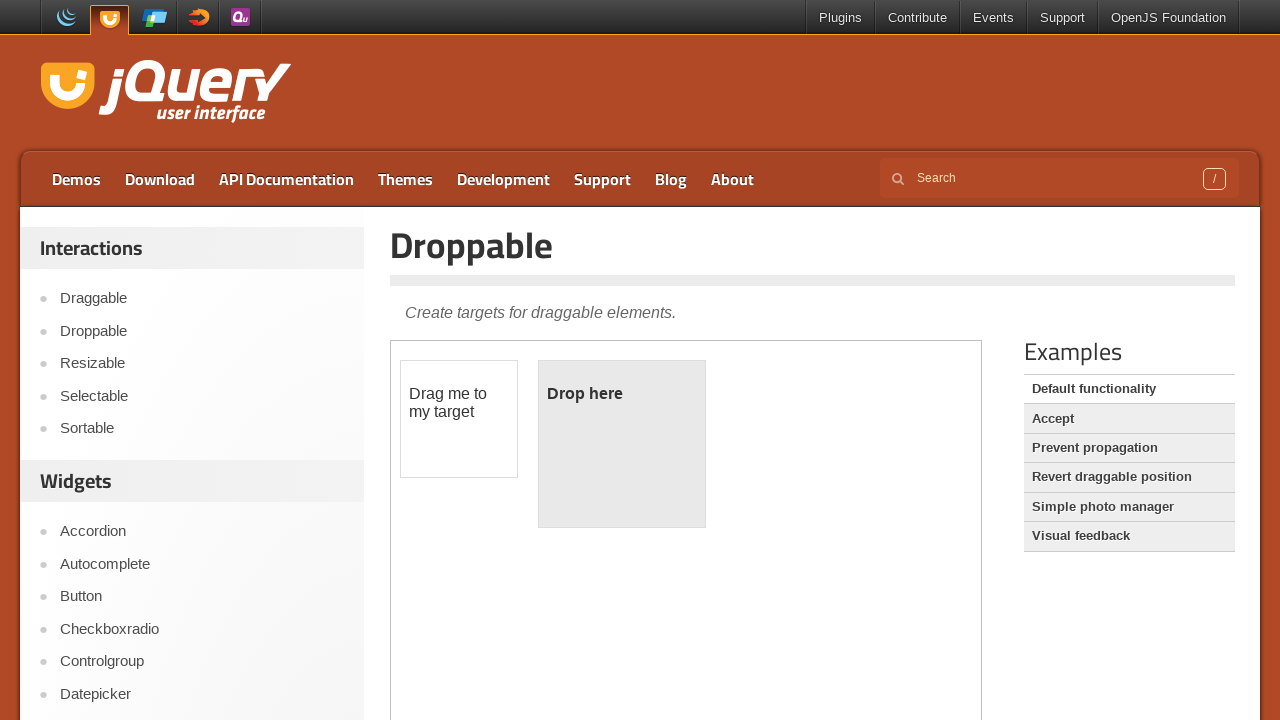

Located the droppable target area
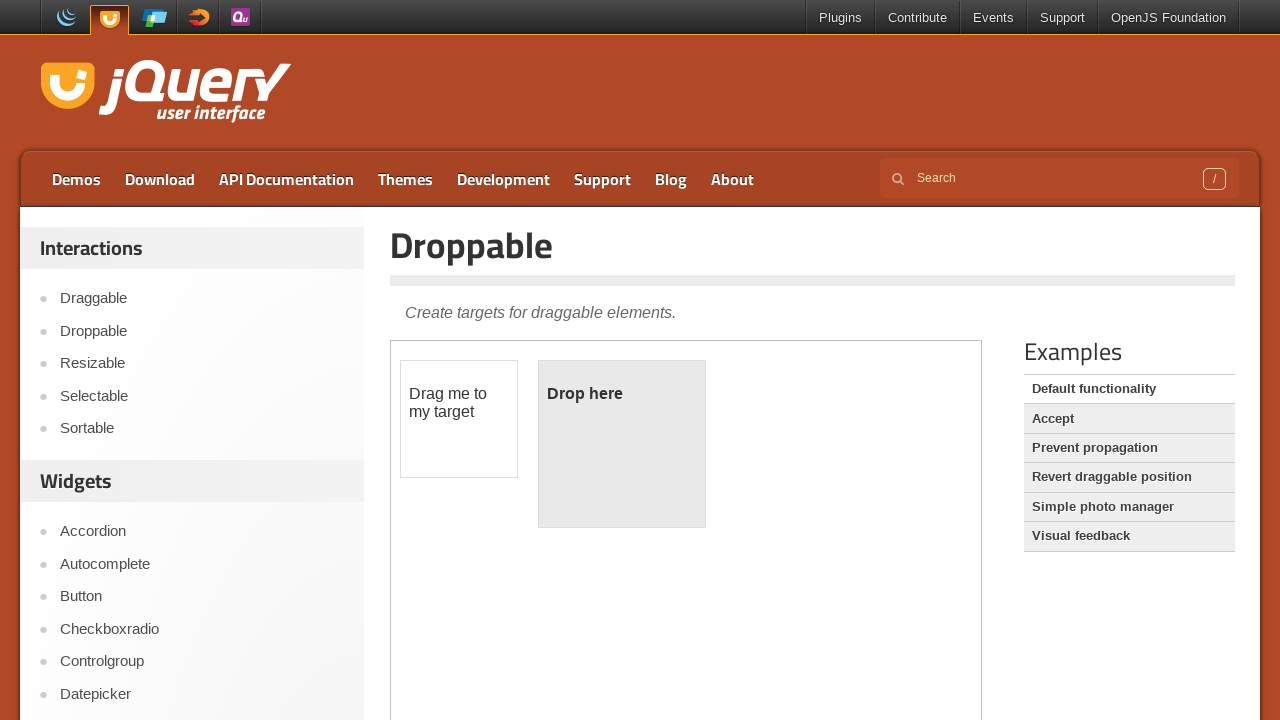

Dragged the draggable element and dropped it onto the droppable target area at (622, 444)
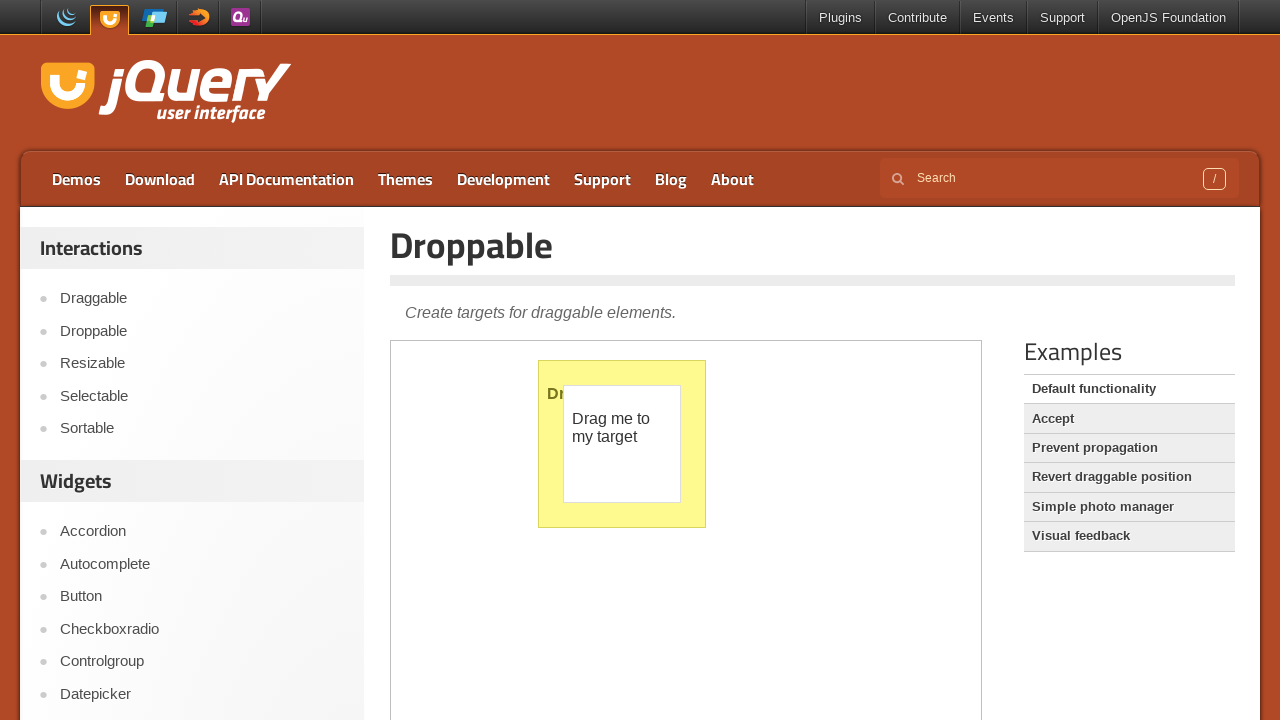

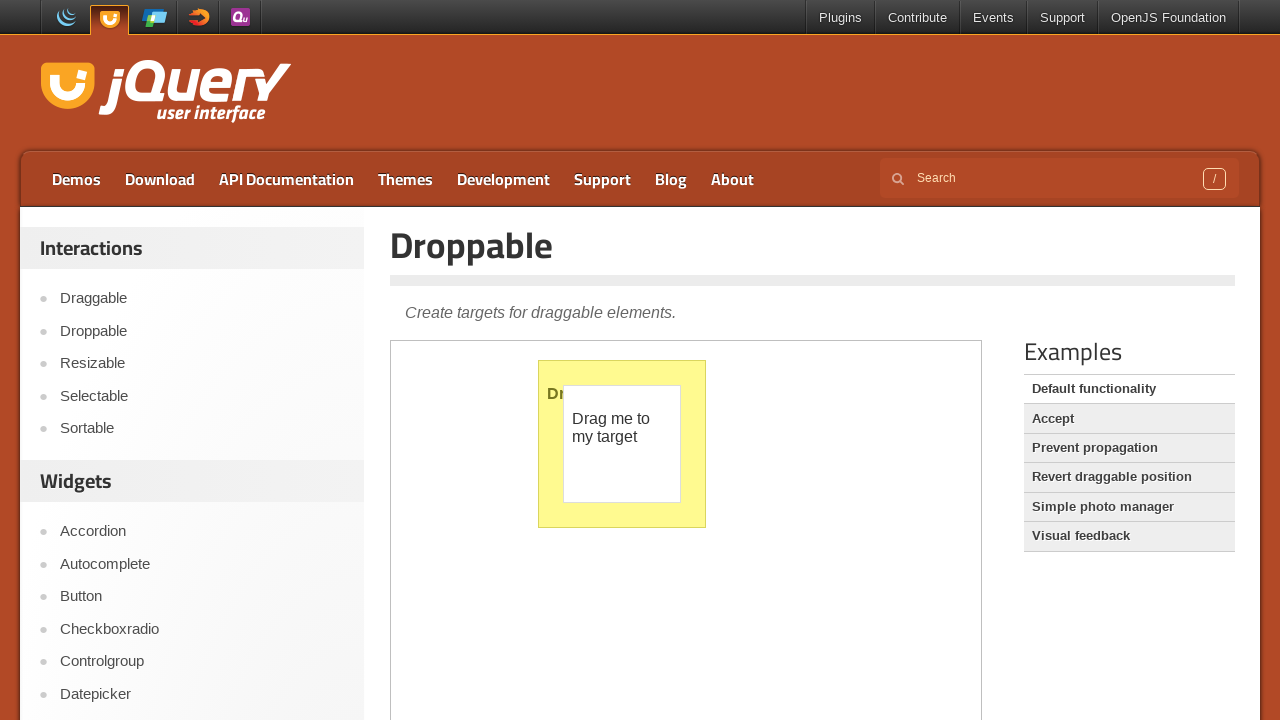